Tests an e-commerce site by adding multiple vegetables to cart, proceeding to checkout, and applying a promo code

Starting URL: https://rahulshettyacademy.com/seleniumPractise/#/

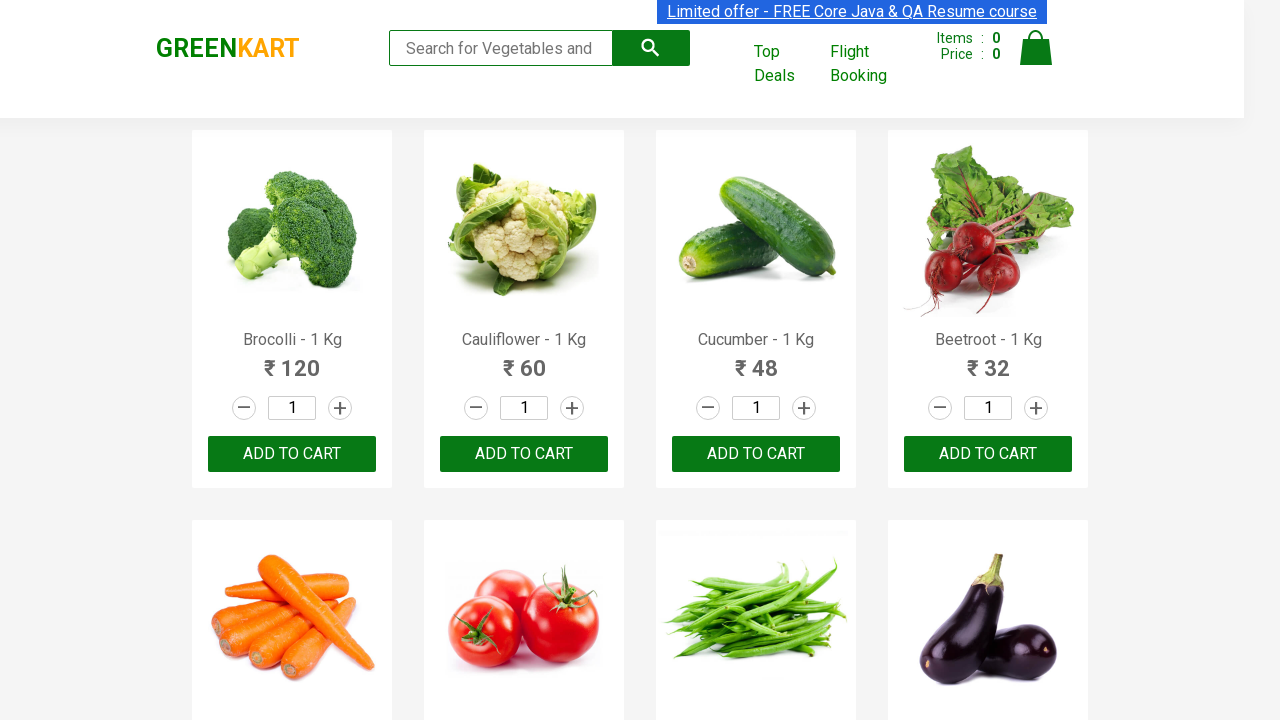

Waited for product names to load
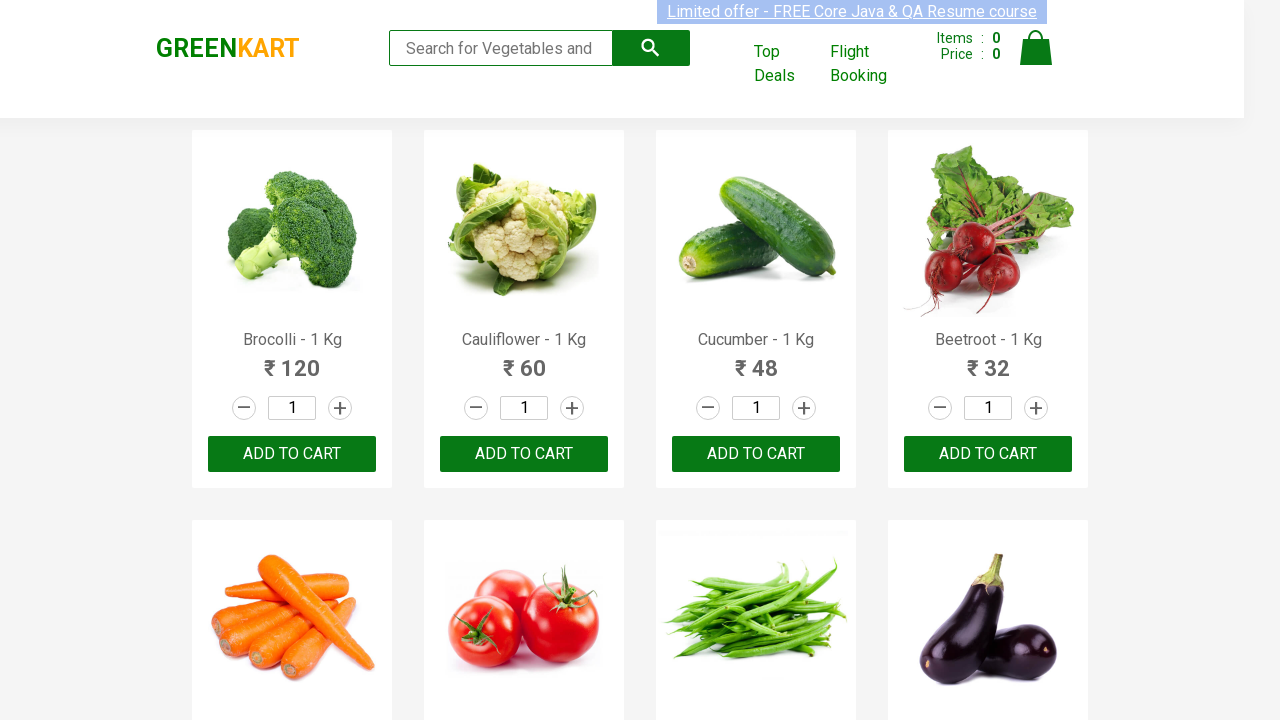

Retrieved all product names from the page
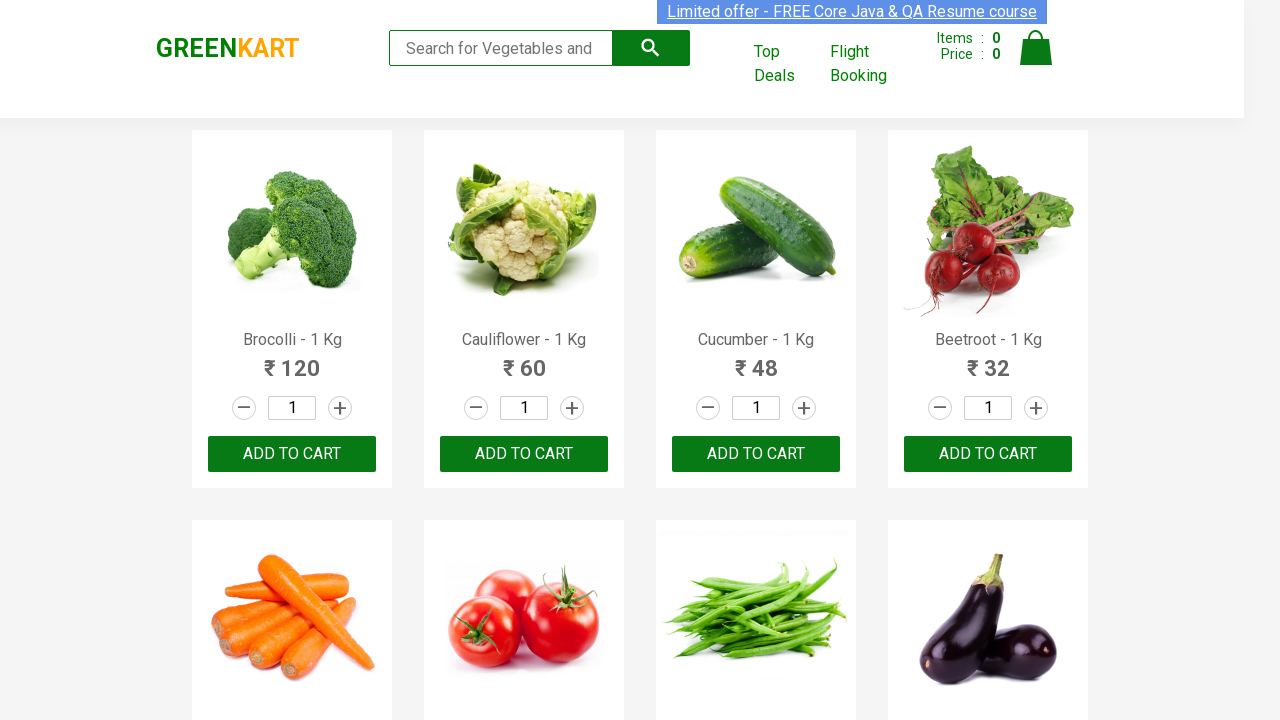

Retrieved all 'Add to Cart' buttons
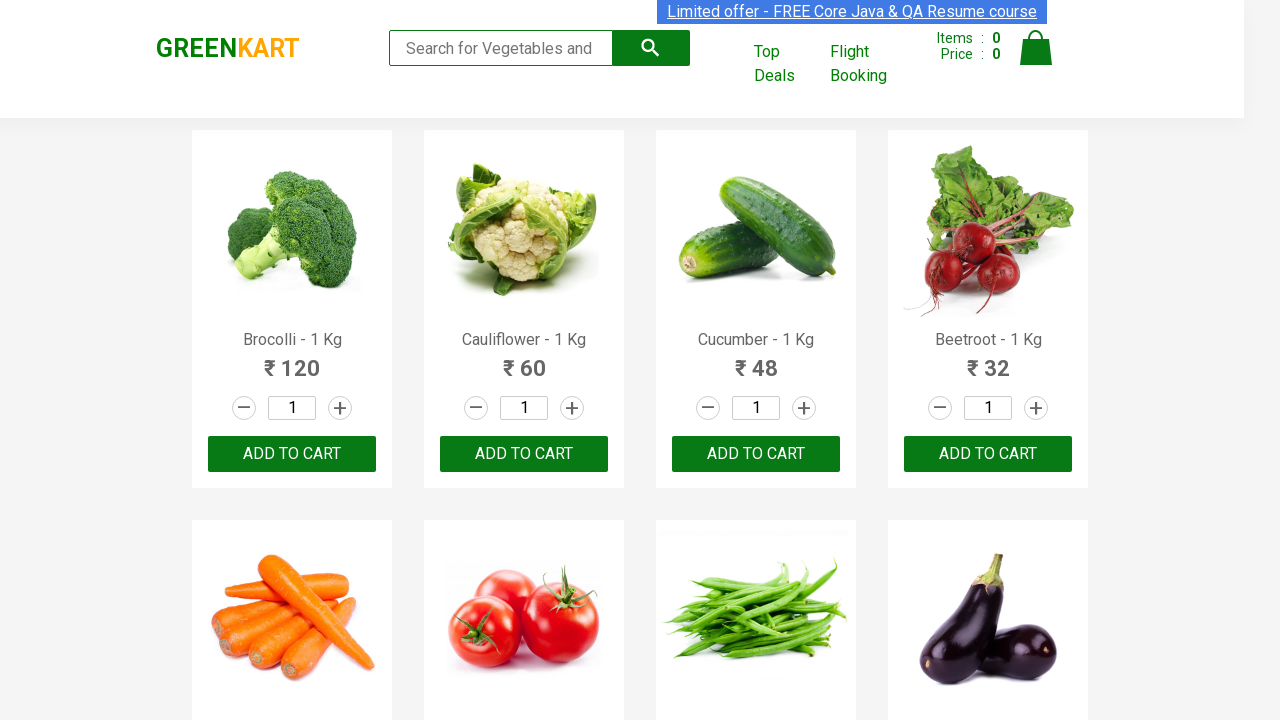

Clicked 'Add to Cart' for Brocolli at (292, 454) on div.product-action button >> nth=0
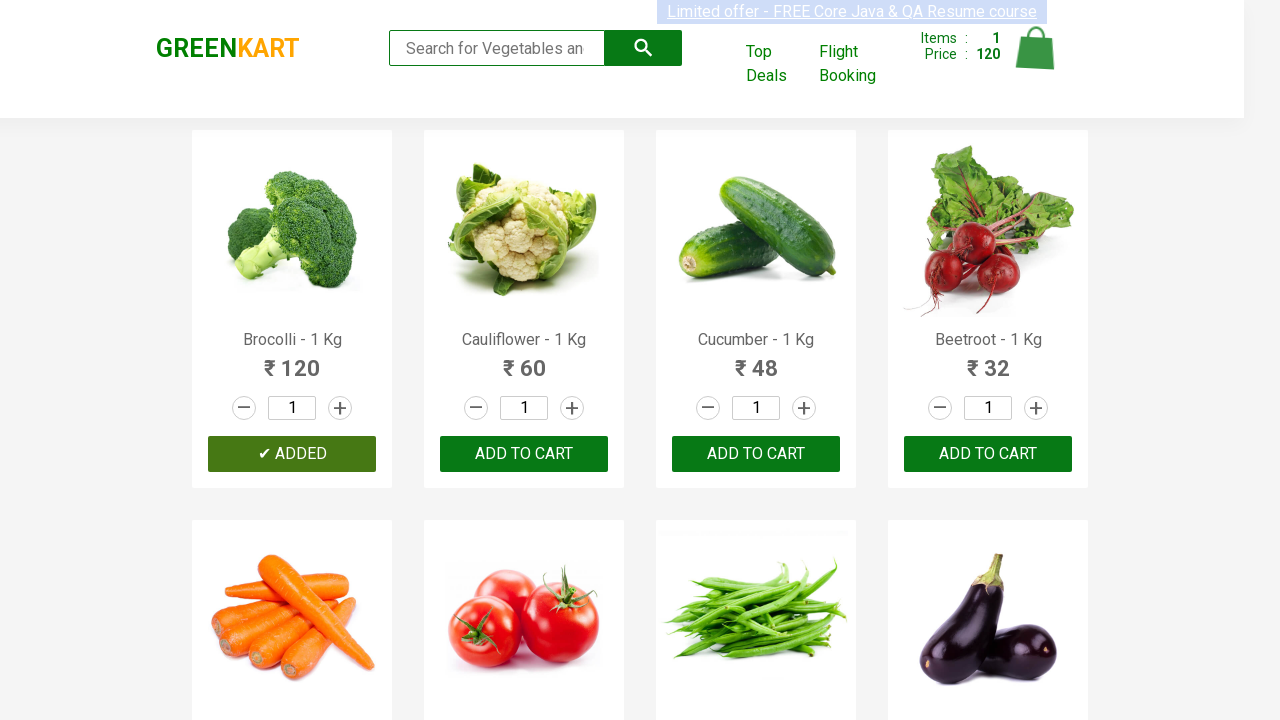

Clicked 'Add to Cart' for Cucumber at (756, 454) on div.product-action button >> nth=2
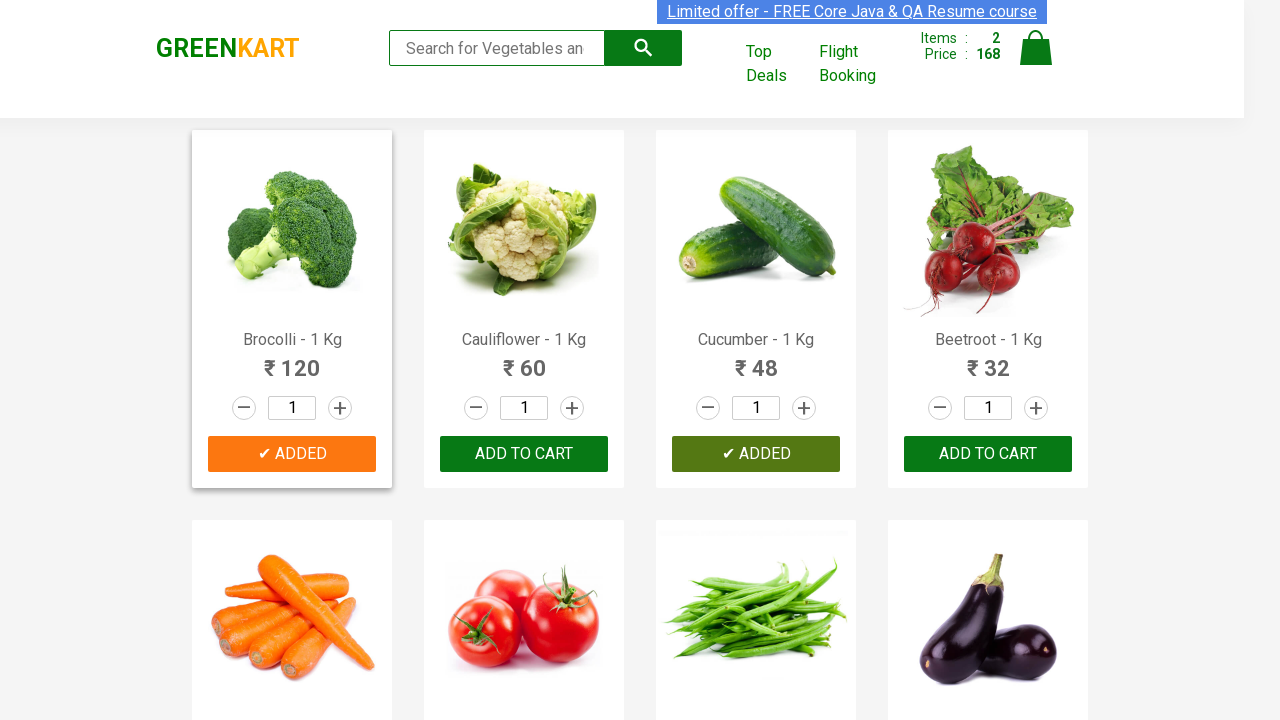

Clicked 'Add to Cart' for Beetroot at (988, 454) on div.product-action button >> nth=3
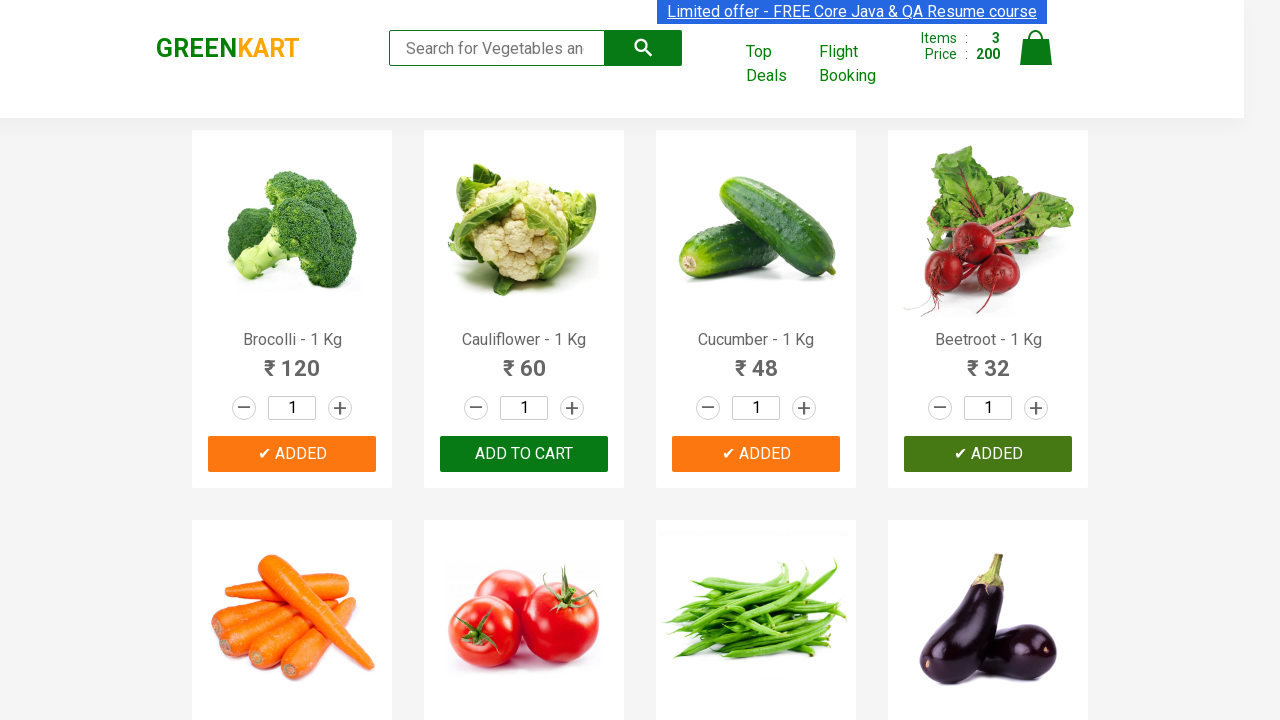

Clicked on cart icon to view cart at (1036, 48) on img[alt='Cart']
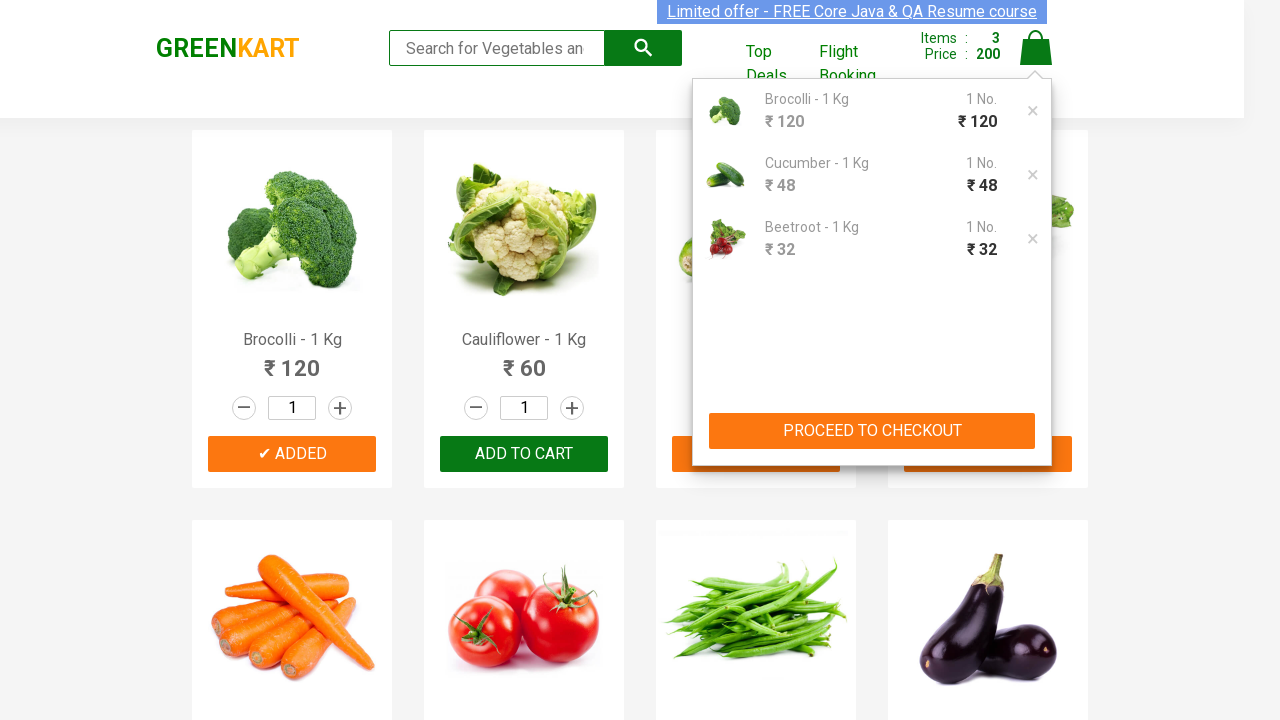

Clicked 'PROCEED TO CHECKOUT' button at (872, 431) on xpath=//button[text()='PROCEED TO CHECKOUT']
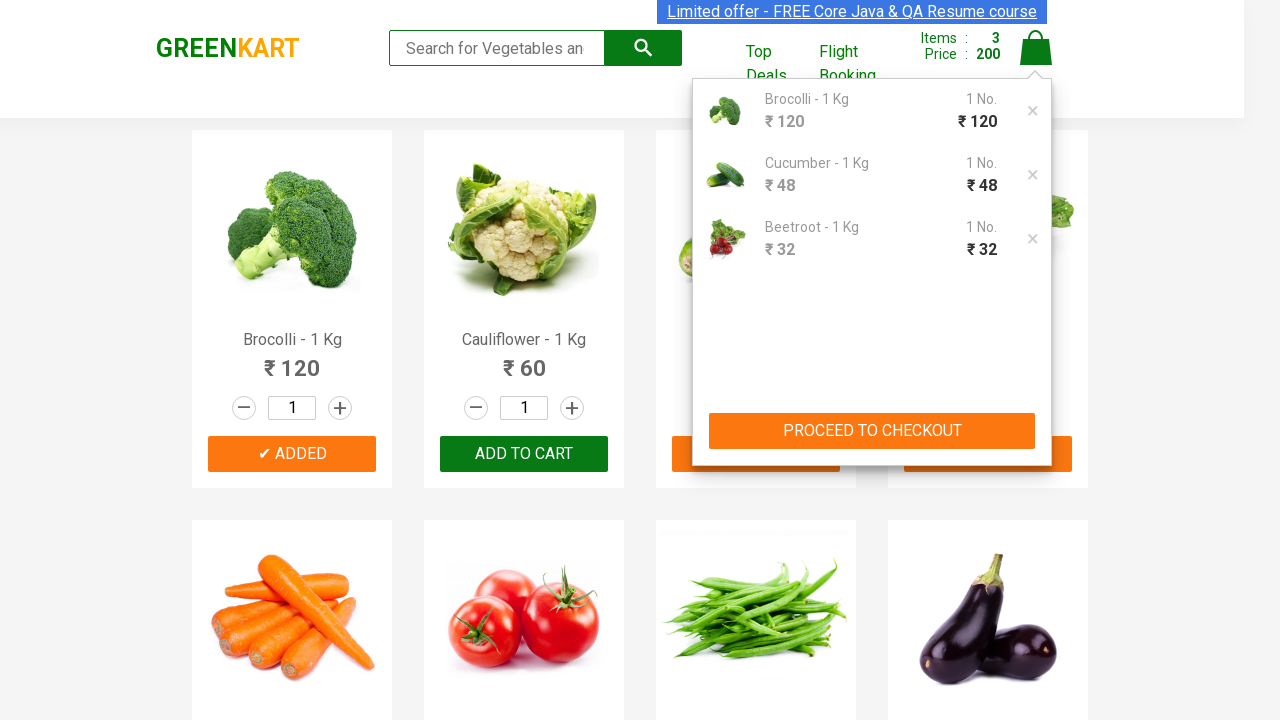

Entered promo code 'rahulshettyacademy' on input.promoCode
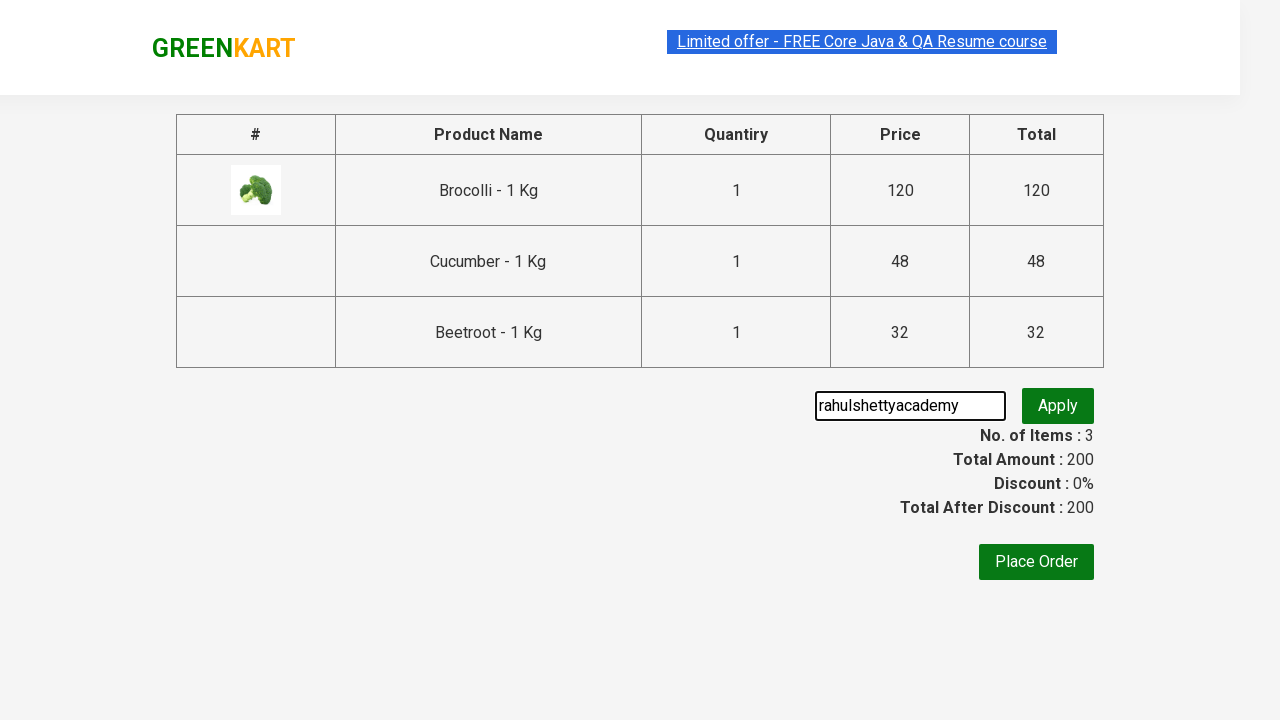

Clicked 'Apply' button to apply promo code at (1058, 406) on button.promoBtn
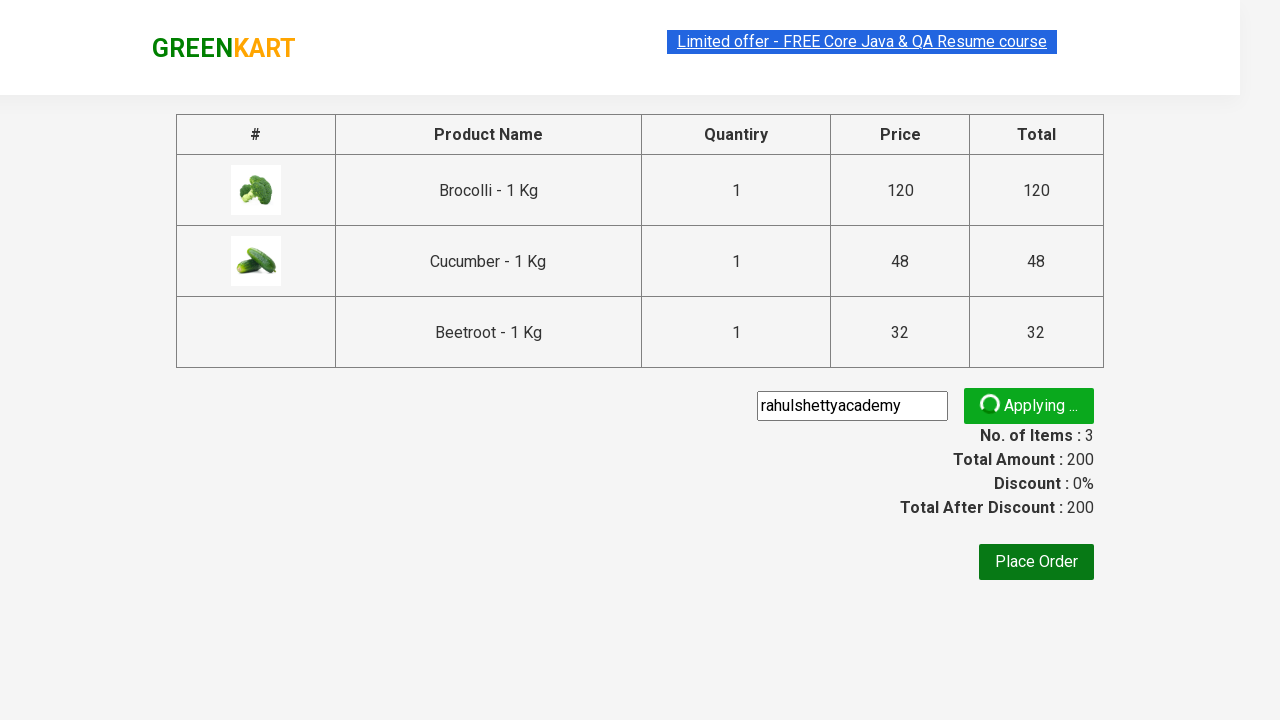

Promo code applied successfully - confirmation message visible
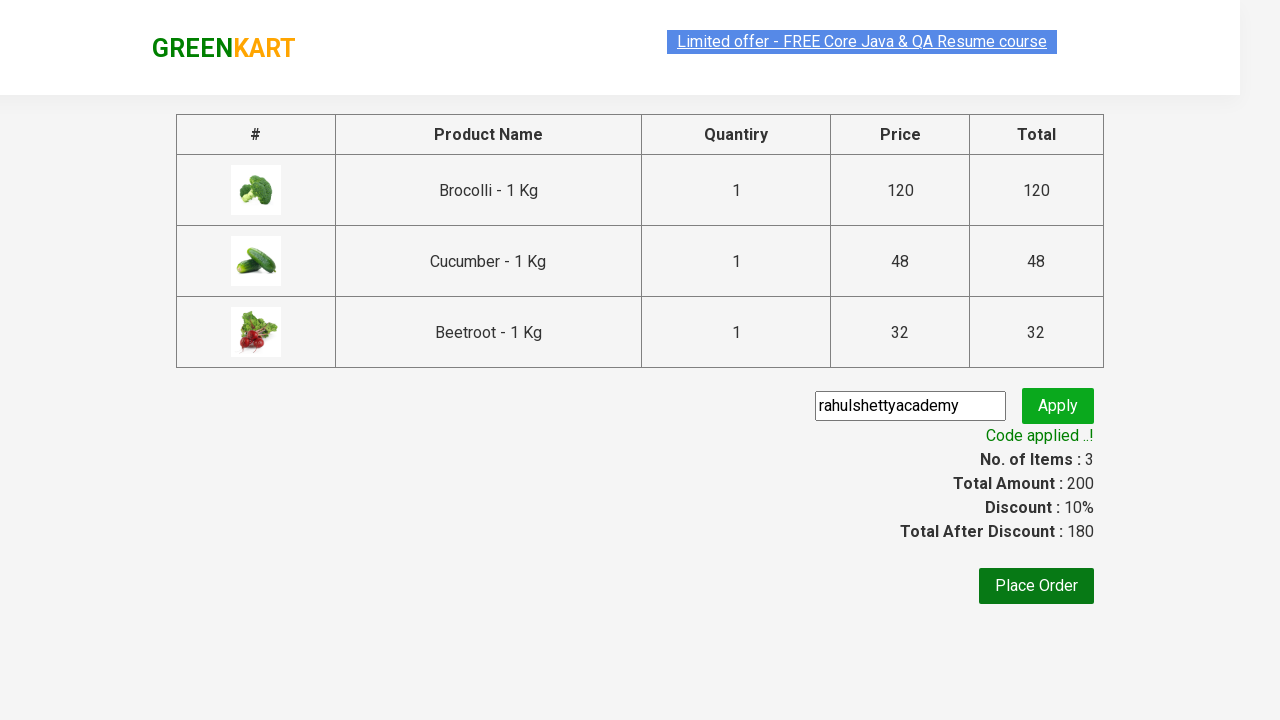

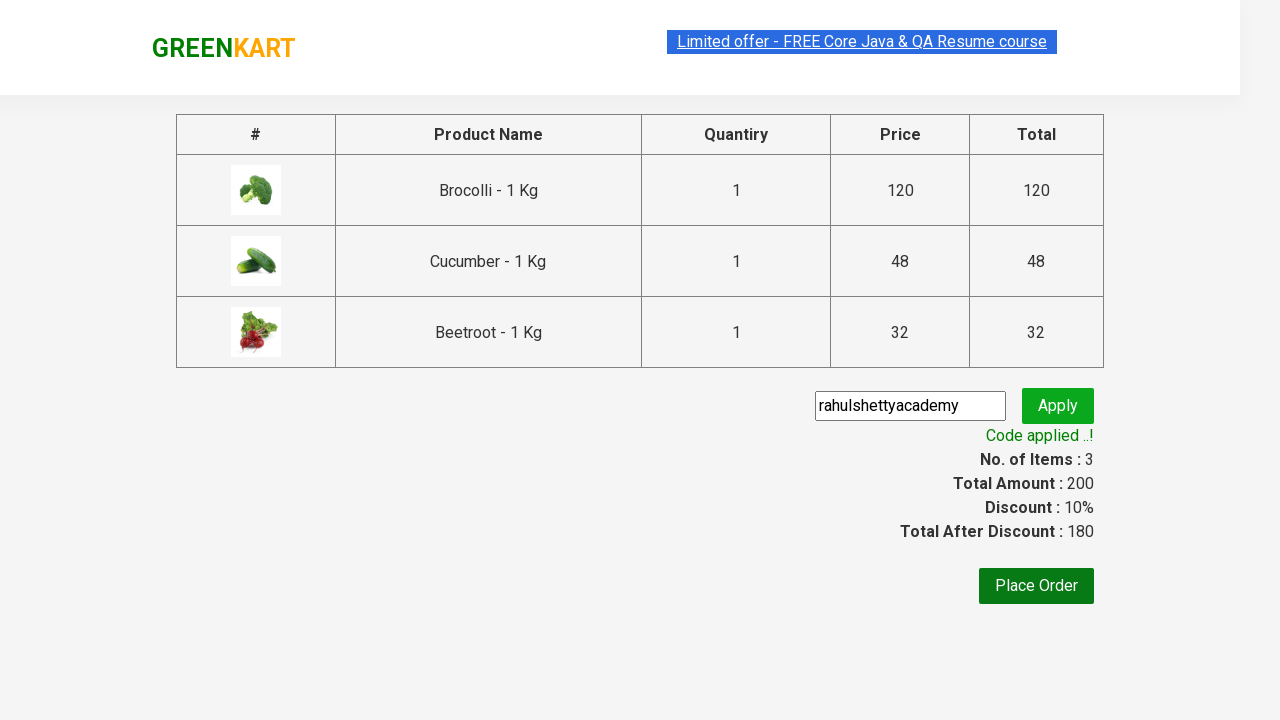